Tests checkbox functionality by verifying initial state, clicking to select, verifying selection, then clicking again to unselect and verifying the unchecked state

Starting URL: https://rahulshettyacademy.com/AutomationPractice/

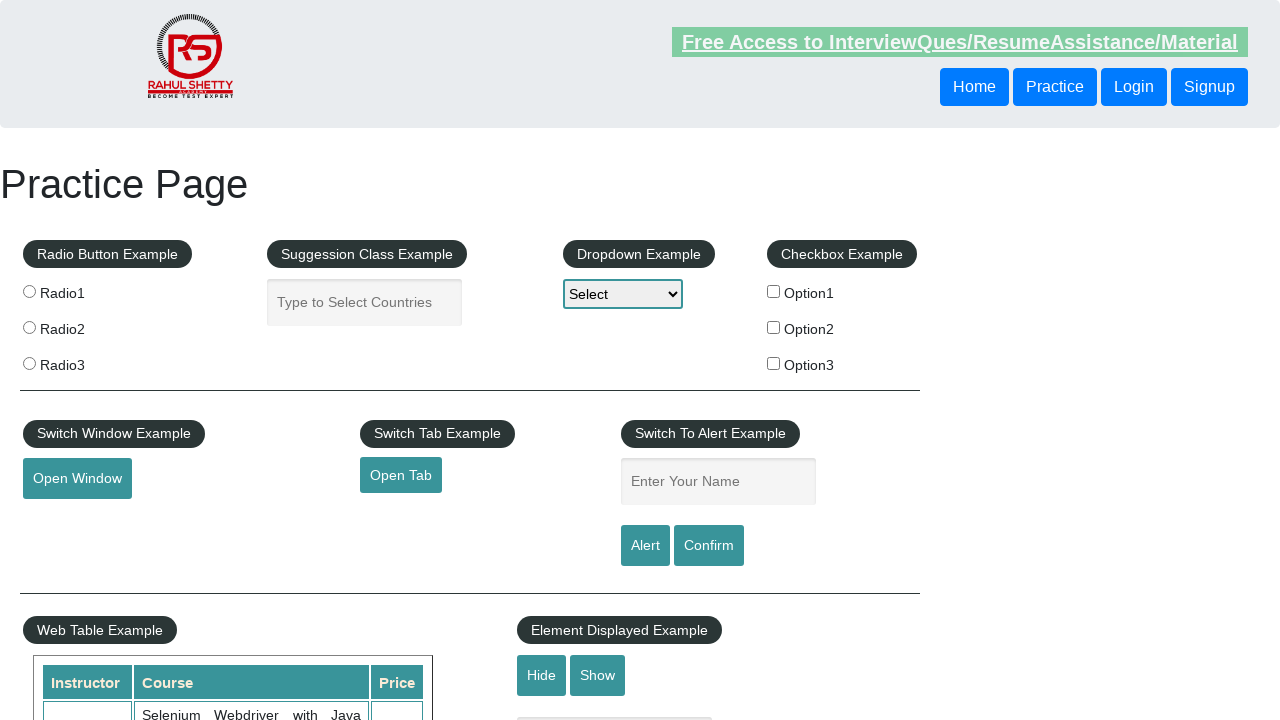

Verified first checkbox is initially unchecked
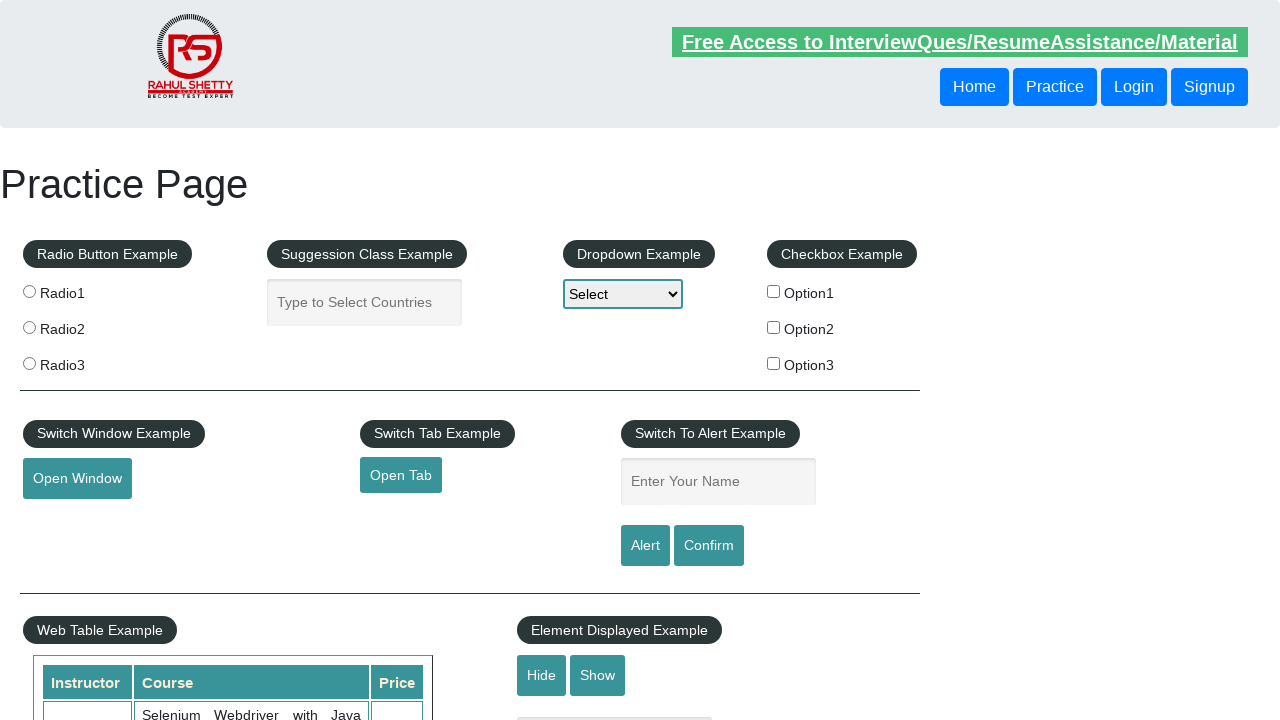

Clicked checkbox to select it at (774, 291) on input[name='checkBoxOption1']
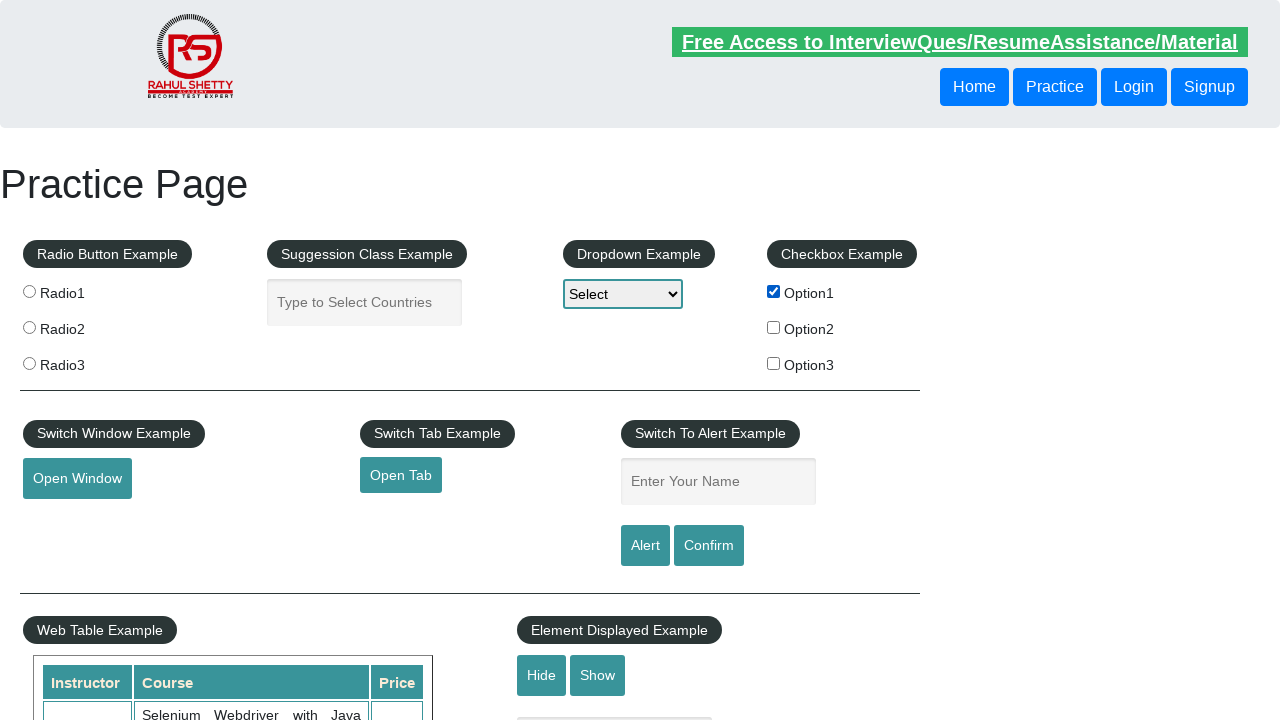

Verified checkbox is now selected
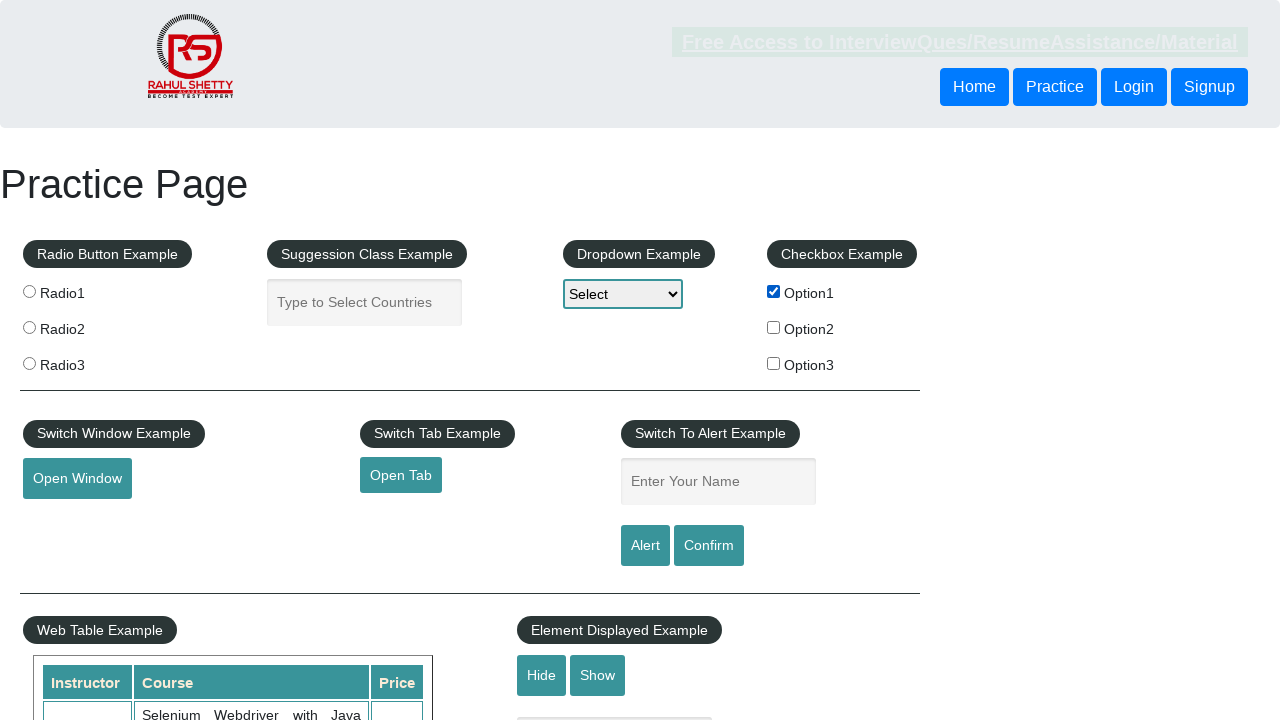

Clicked checkbox again to unselect it at (774, 291) on input[name='checkBoxOption1']
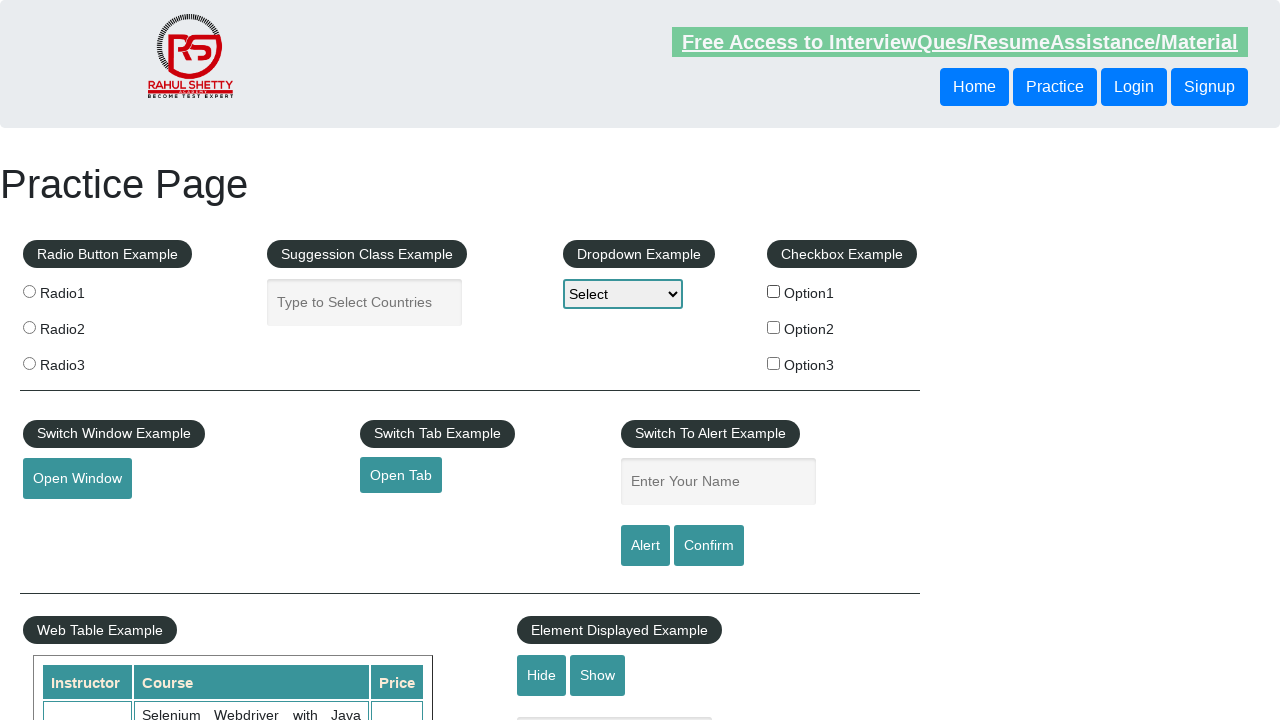

Verified checkbox is unchecked after second click
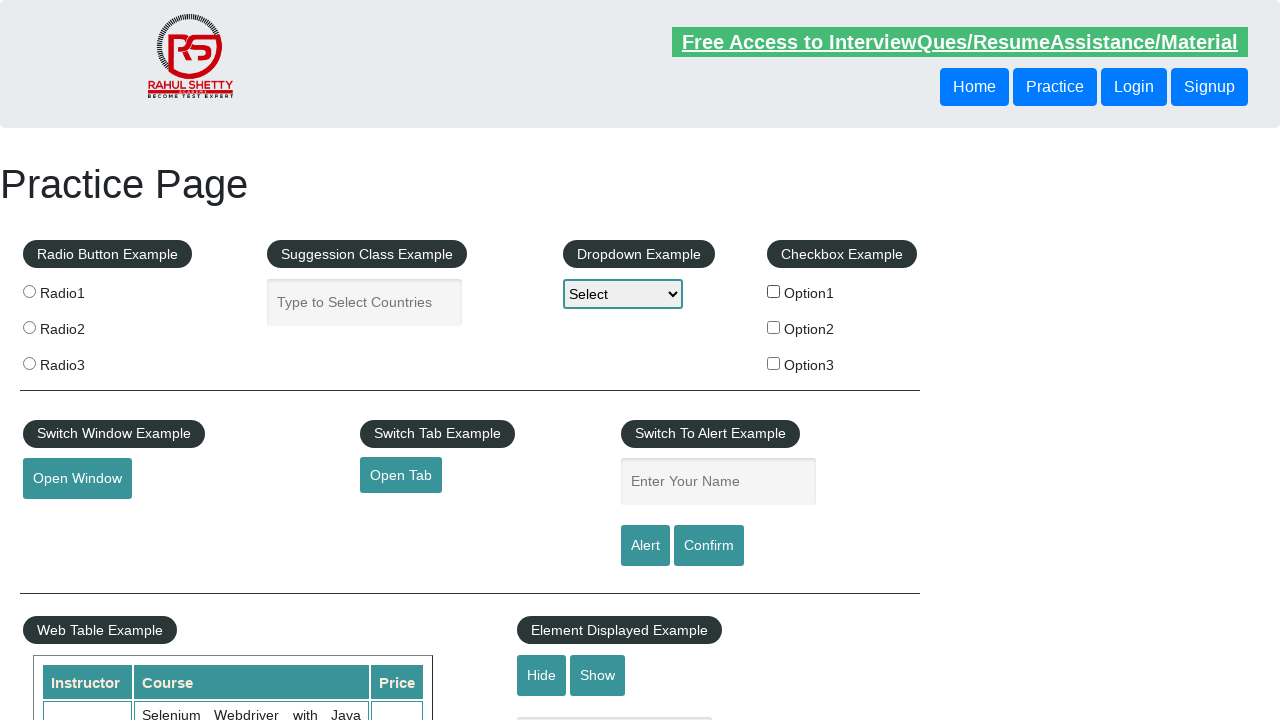

Counted 3 checkboxes on the page
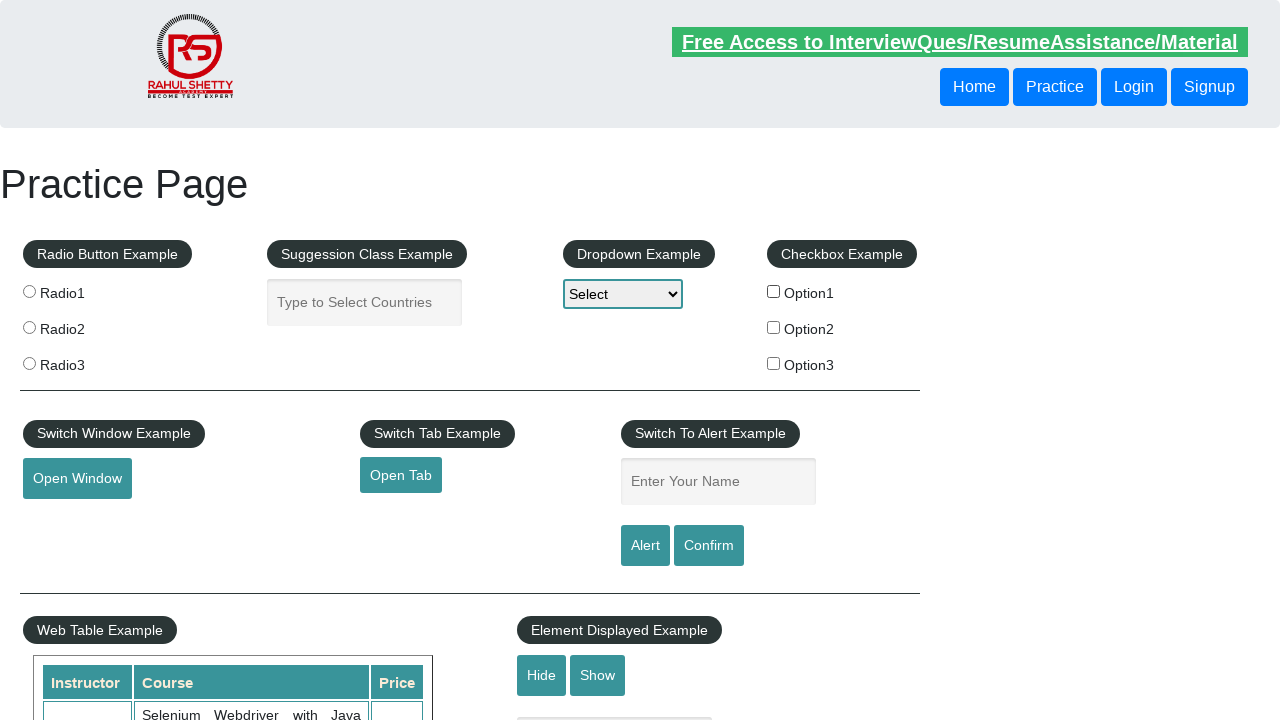

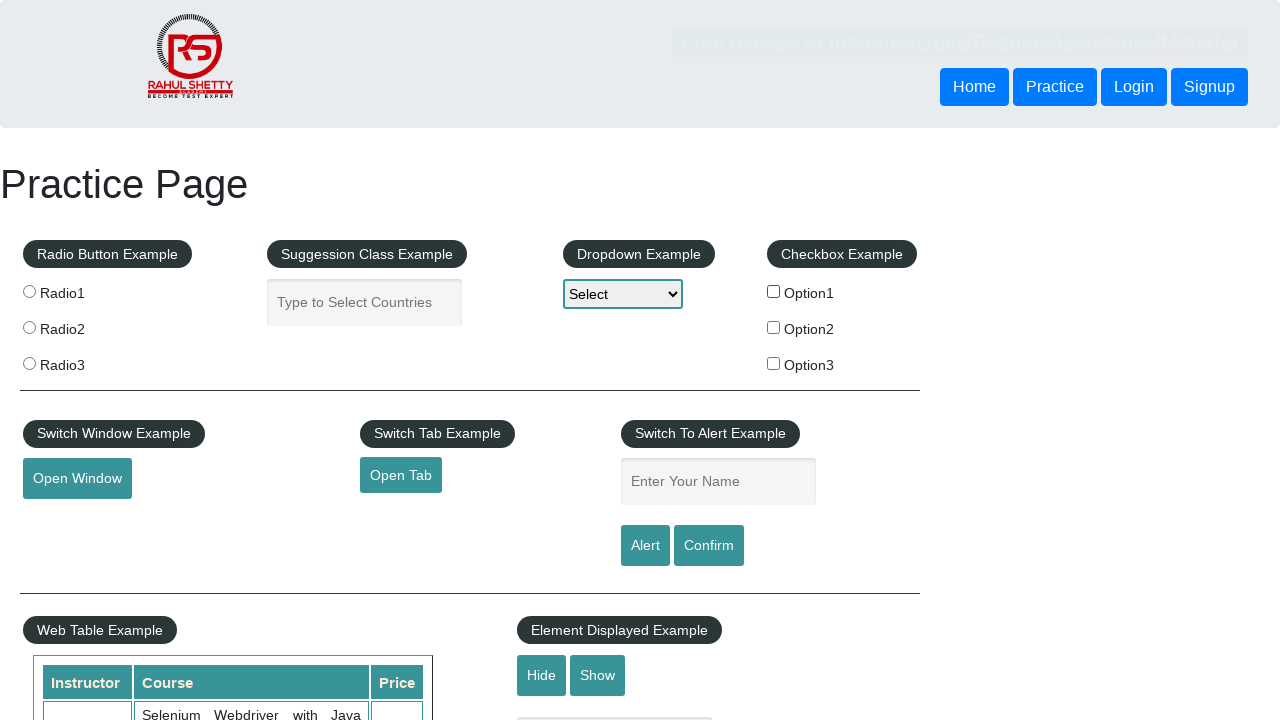